Tests checkbox functionality by verifying a checkbox is initially unchecked, clicking it to select it, and then verifying it becomes checked.

Starting URL: https://rahulshettyacademy.com/AutomationPractice/

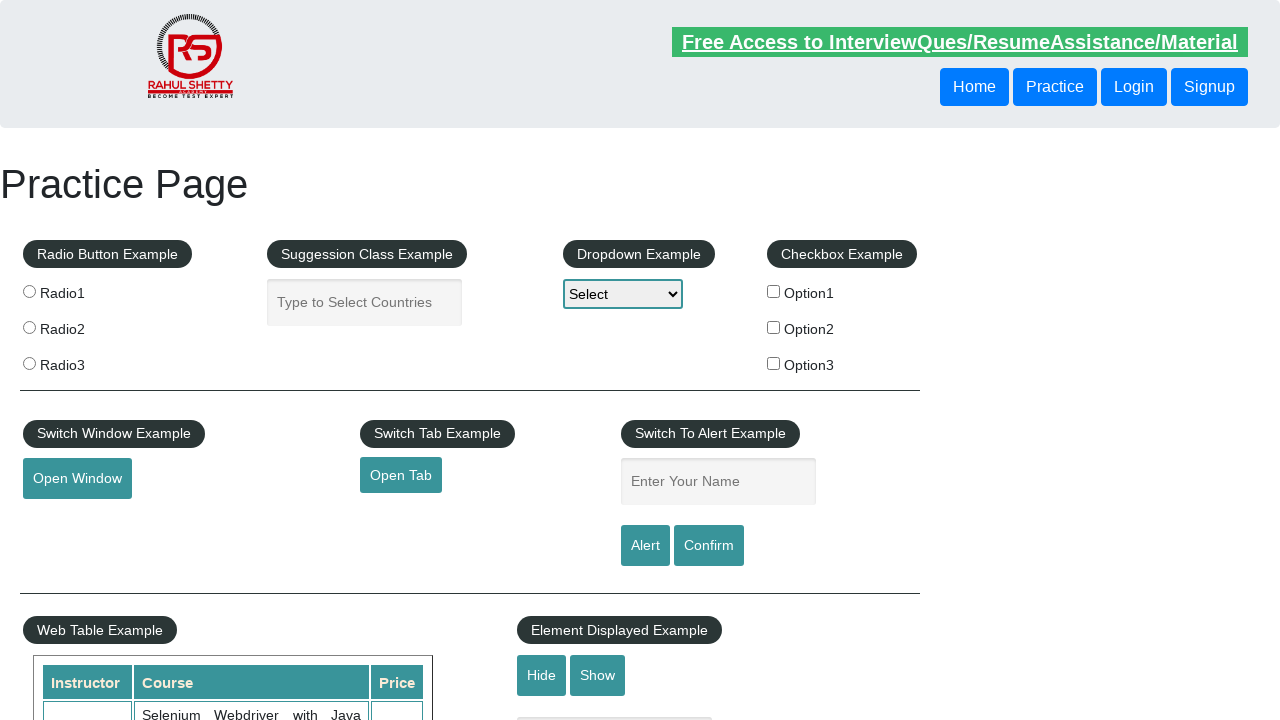

Located checkbox element with id 'checkBoxOption1'
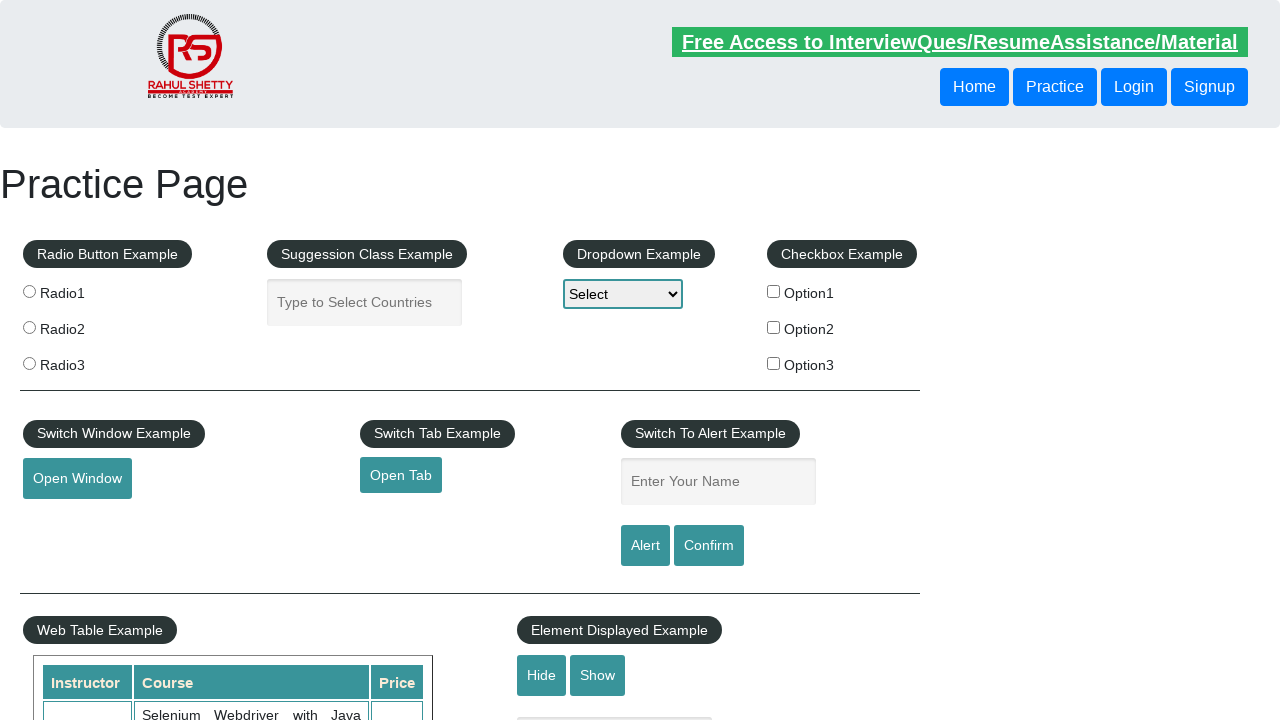

Verified checkbox is initially unchecked
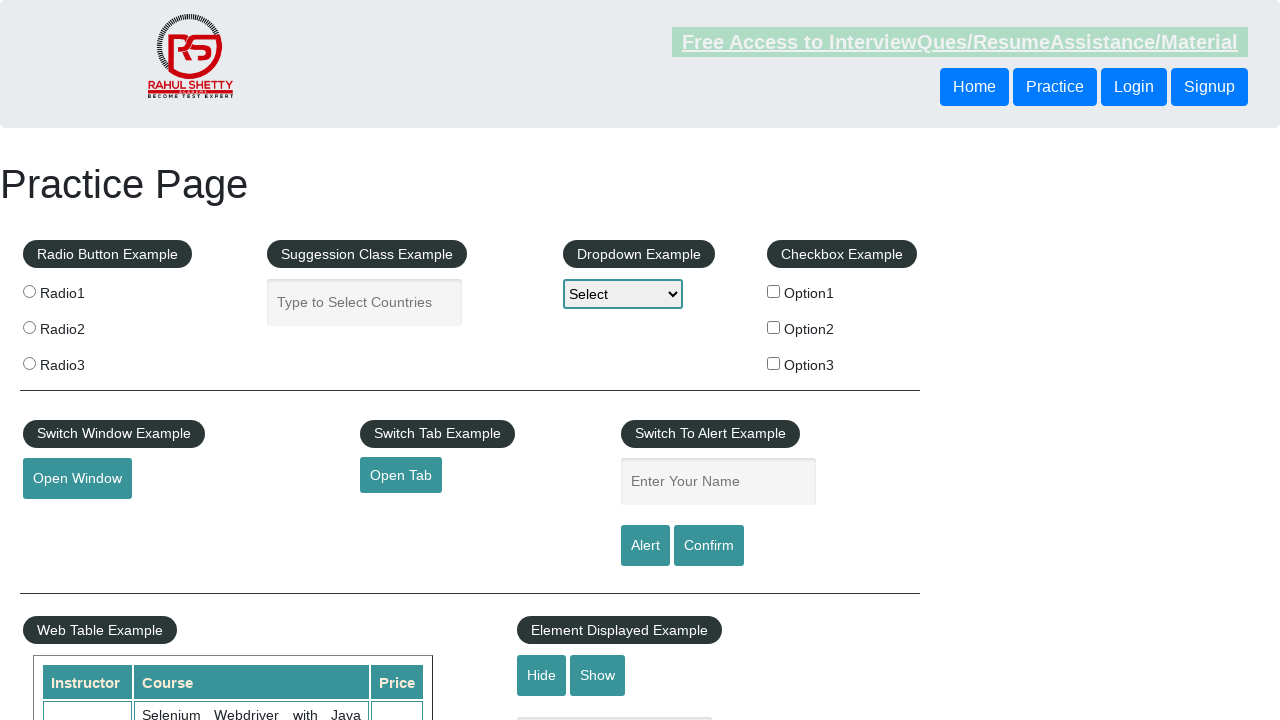

Clicked checkbox to select it at (774, 291) on input#checkBoxOption1
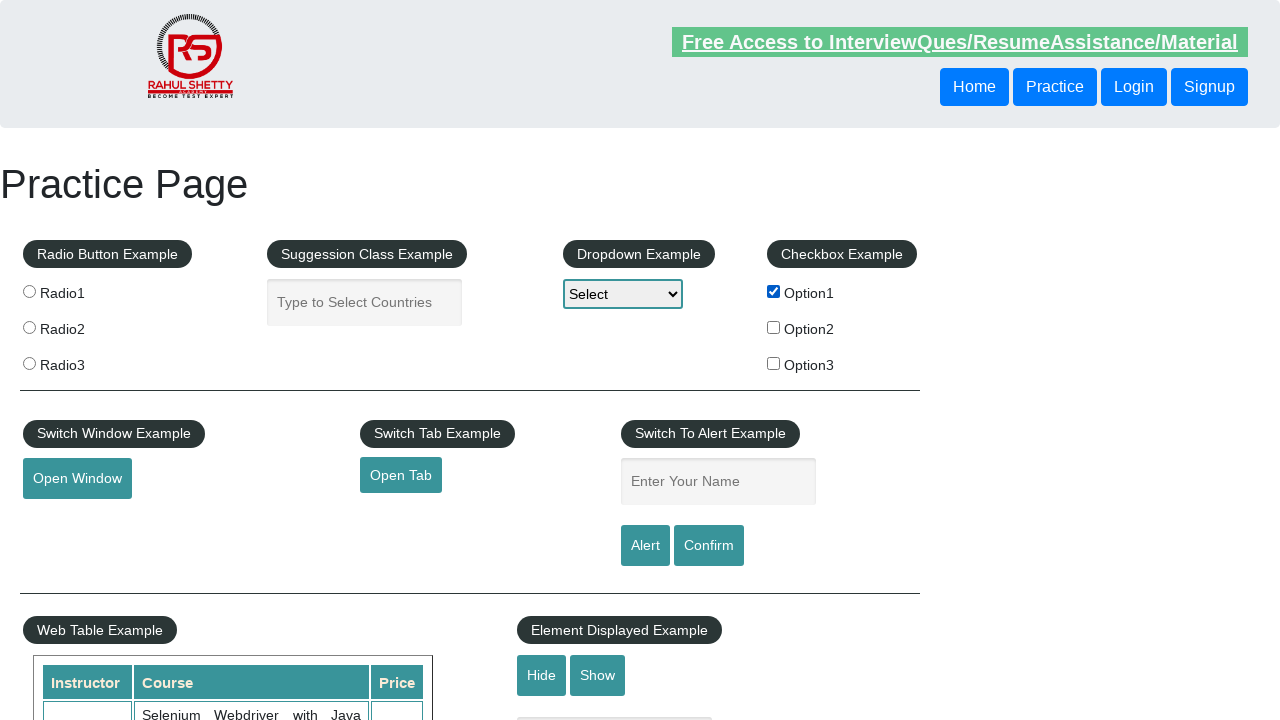

Verified checkbox is now checked after clicking
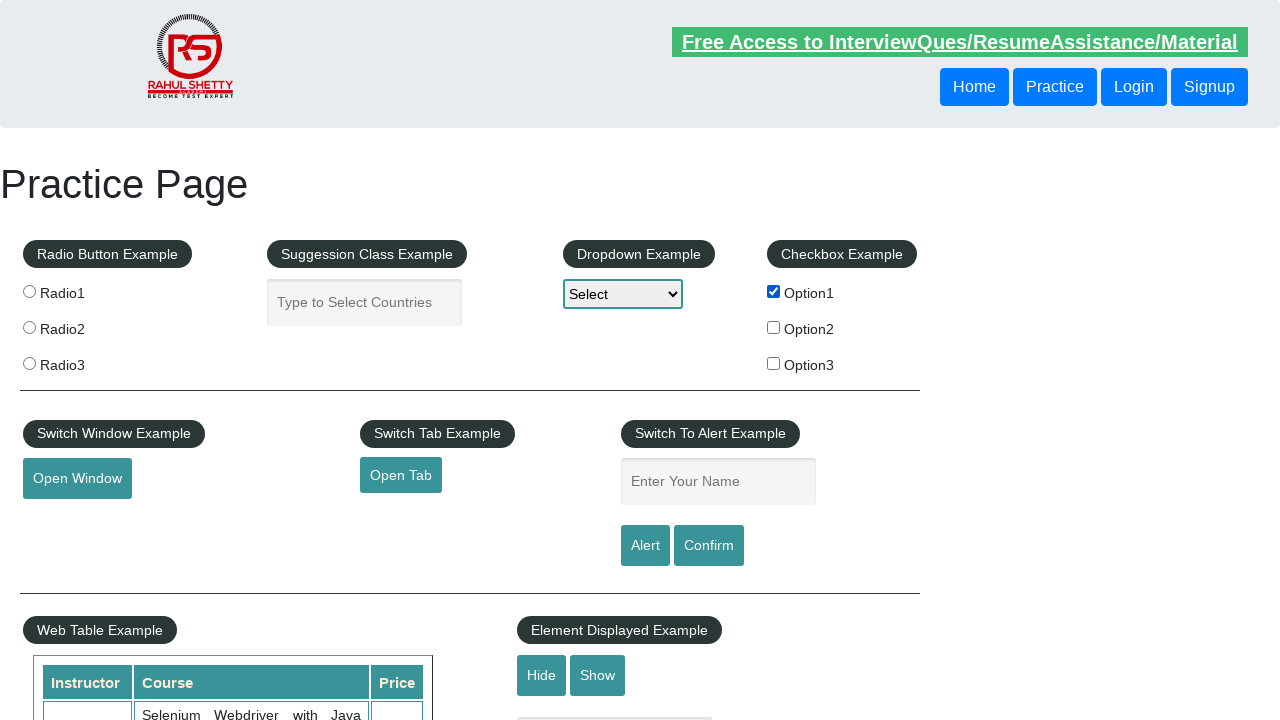

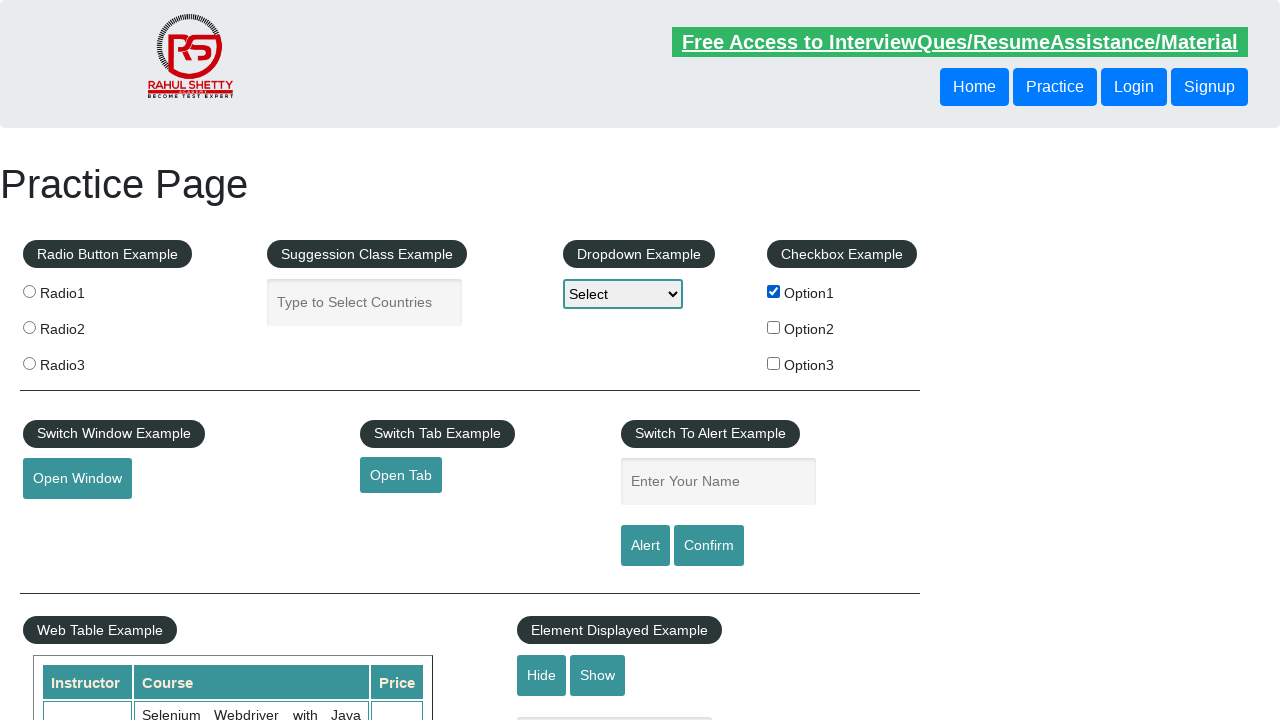